Tests checkbox interaction by clicking a checkbox twice (selecting and then deselecting it)

Starting URL: https://the-internet.herokuapp.com/checkboxes

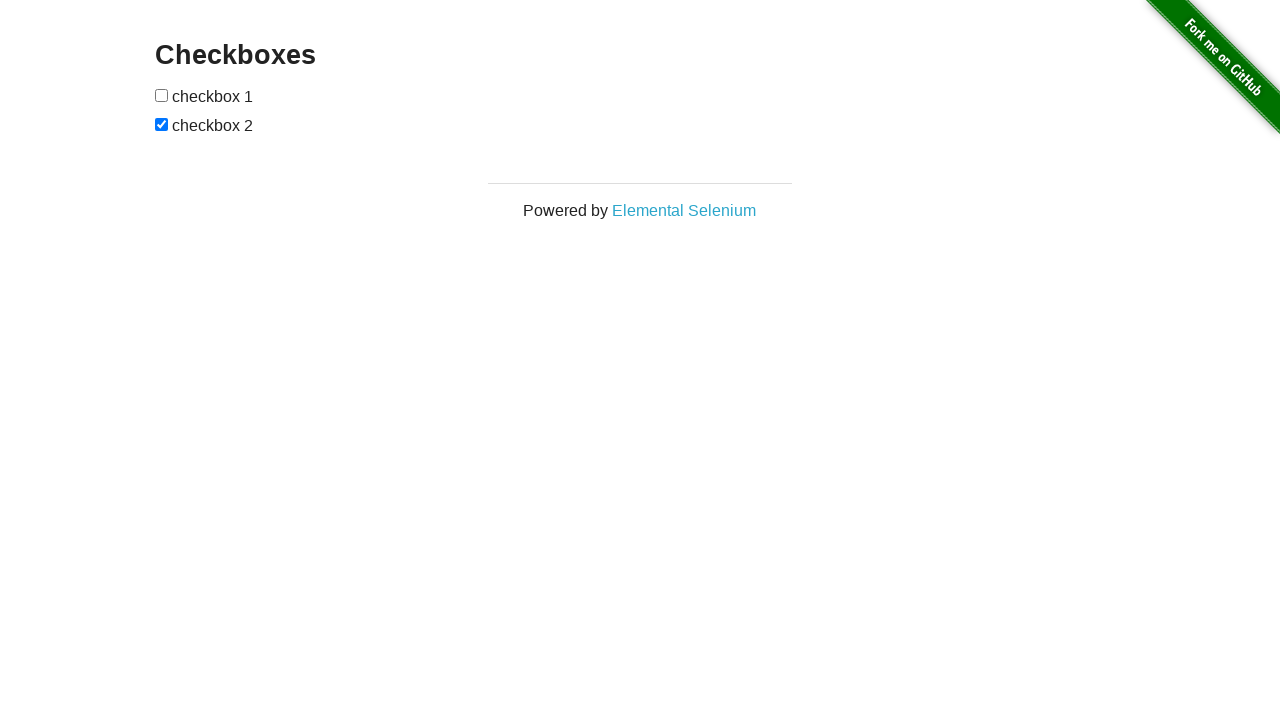

Clicked first checkbox to select it at (162, 95) on input[type='checkbox']
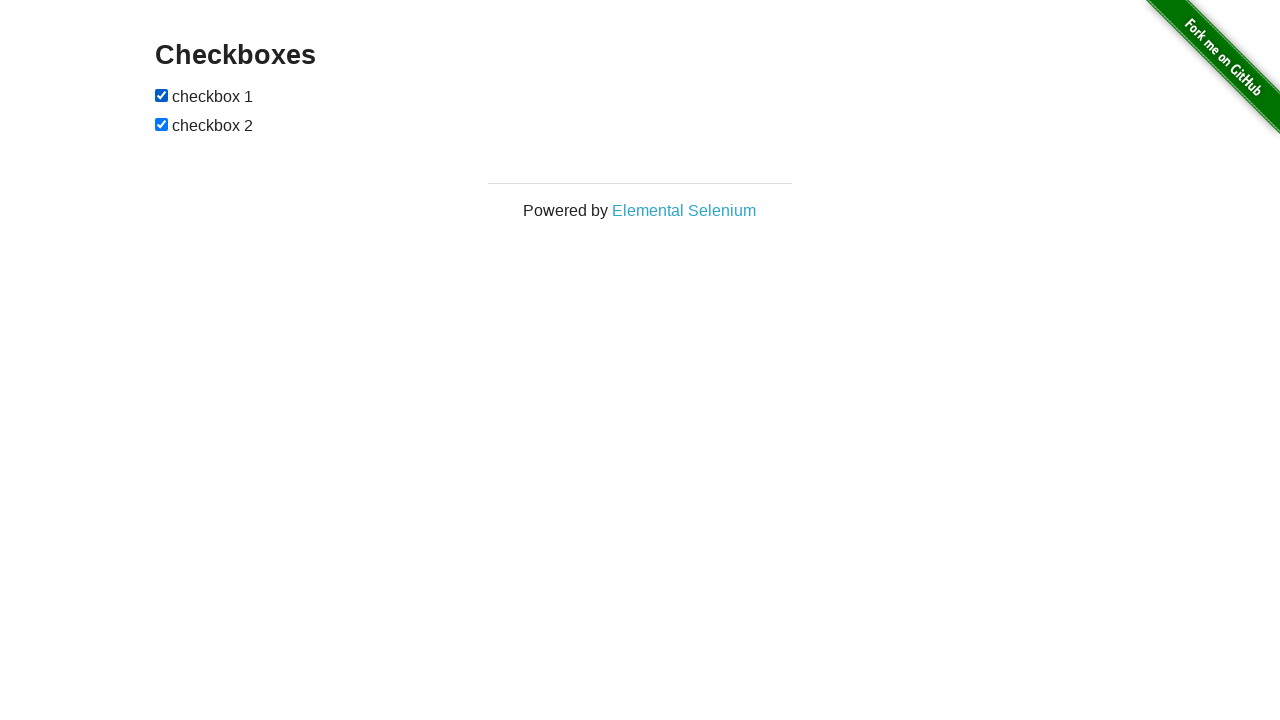

Clicked checkbox again to deselect it at (162, 95) on input[type='checkbox']
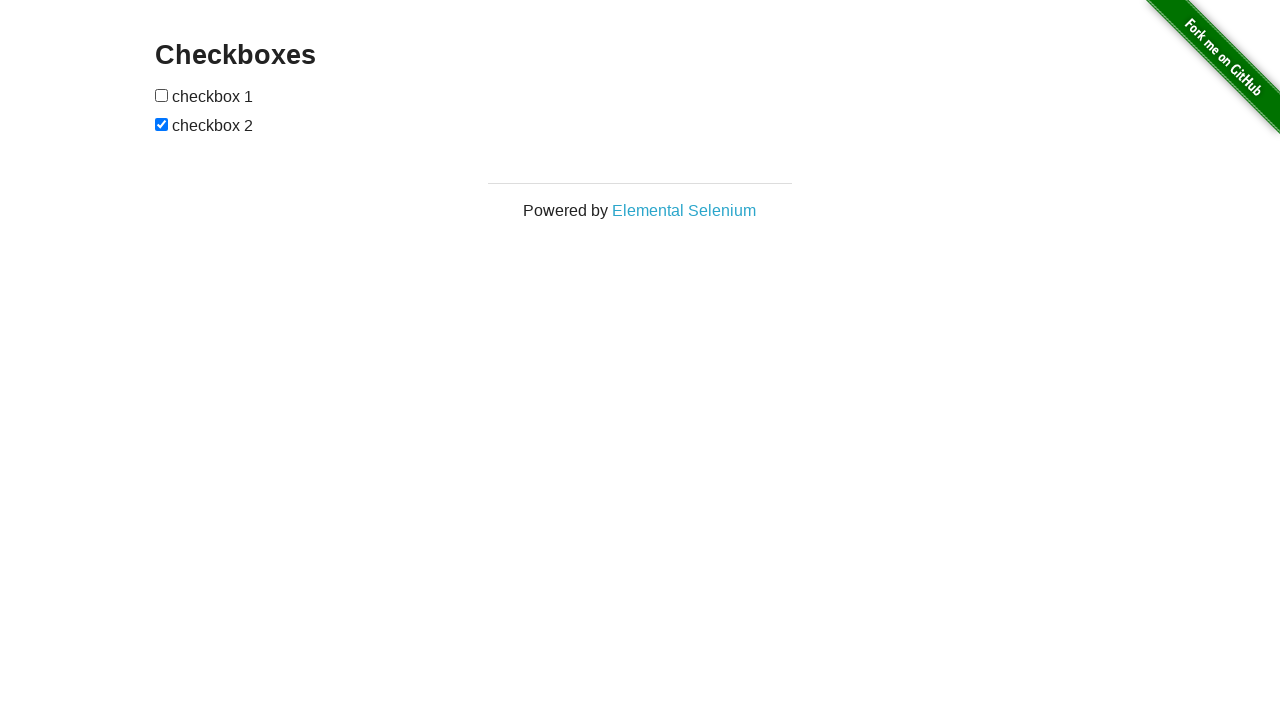

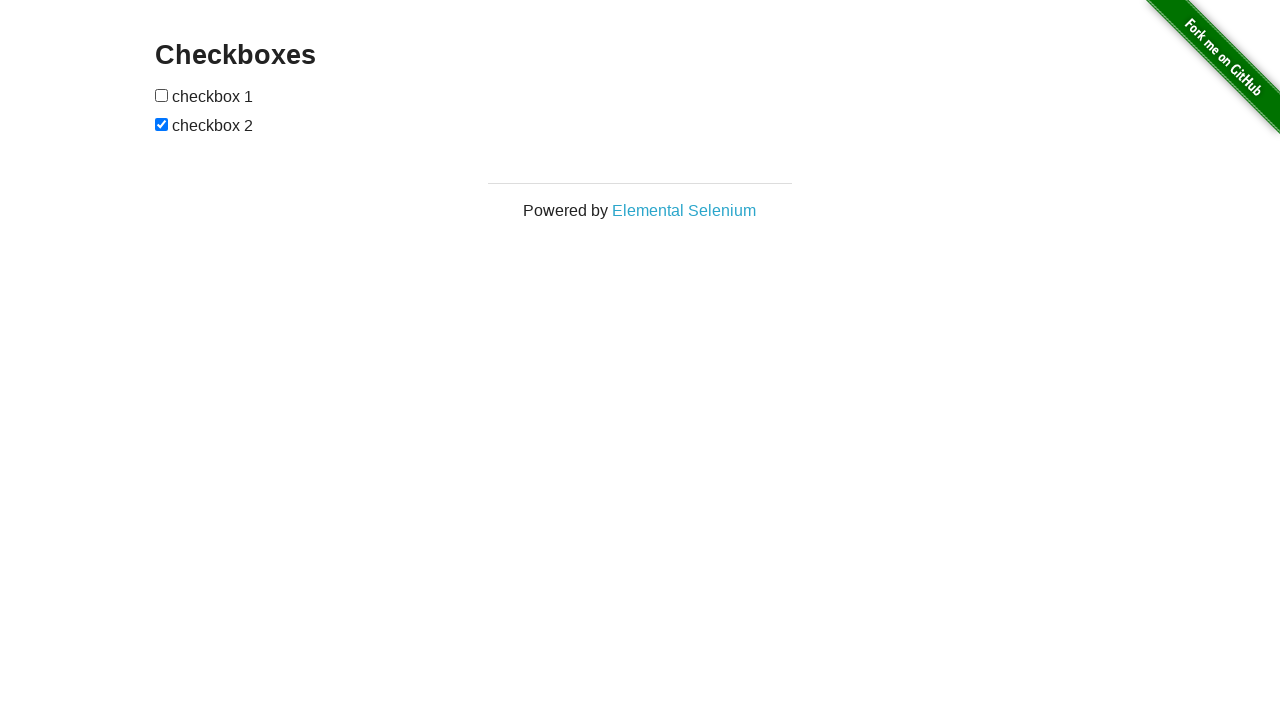